Tests iframe handling in Playwright by filling input fields across multiple frames (frame_1, frame_2, frame_3, frame_4) and interacting with child frames by clicking elements.

Starting URL: https://ui.vision/demo/webtest/frames/

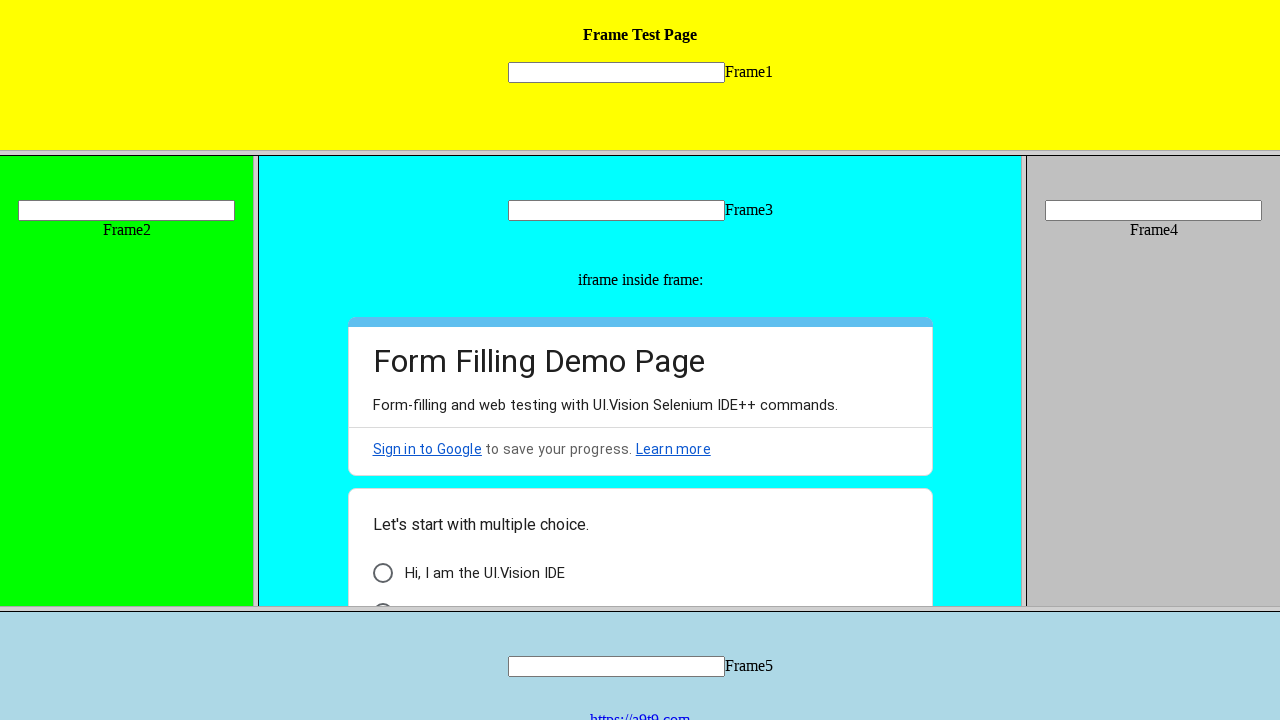

Filled input field in frame_1 with 'dipanshu' on frame[src="frame_1.html"] >> internal:control=enter-frame >> input[name="mytext1
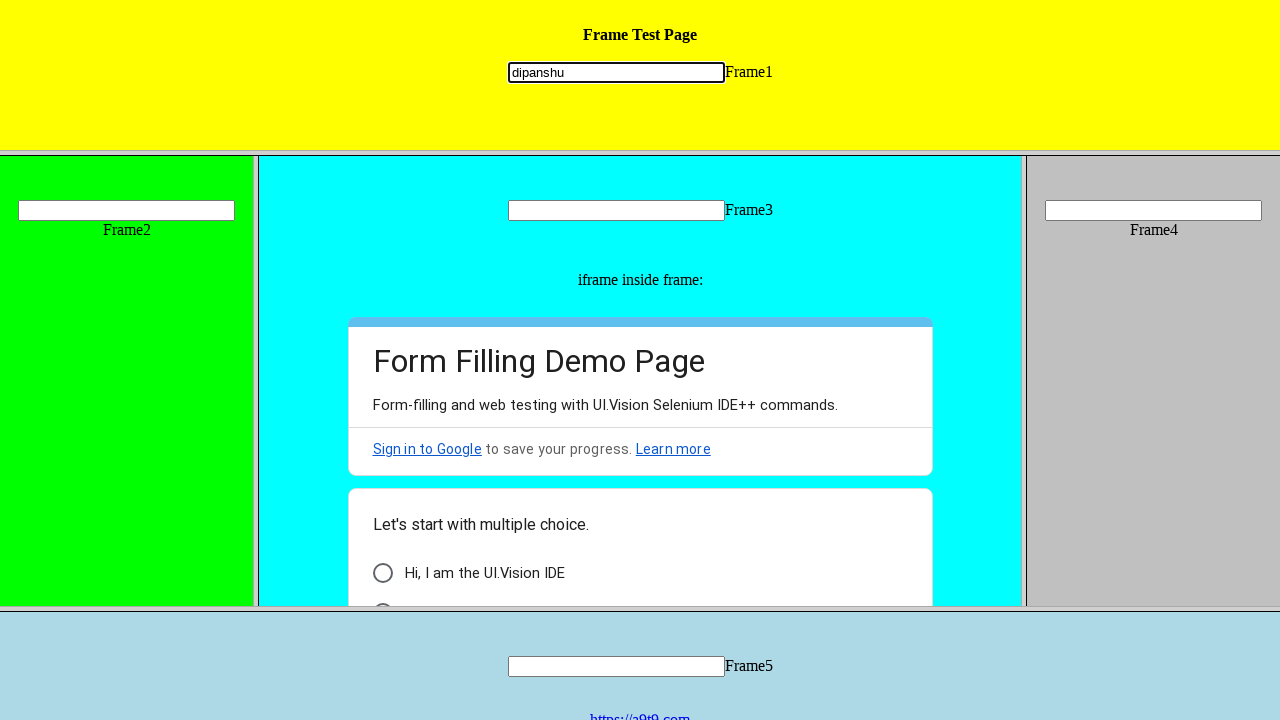

Filled input field in frame_2 with 'chawde' on [src="frame_2.html"] >> internal:control=enter-frame >> [name="mytext2"]
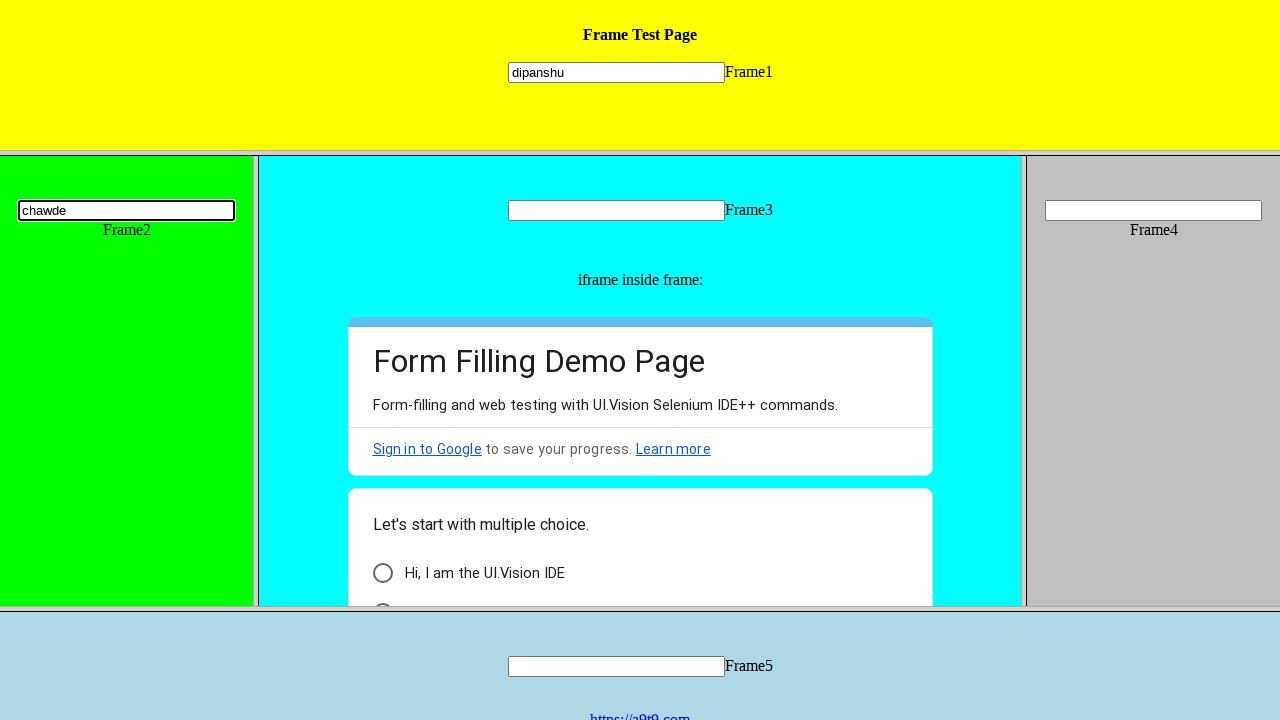

Filled input field in frame_4 with 'Tanish' on [name="mytext4"]
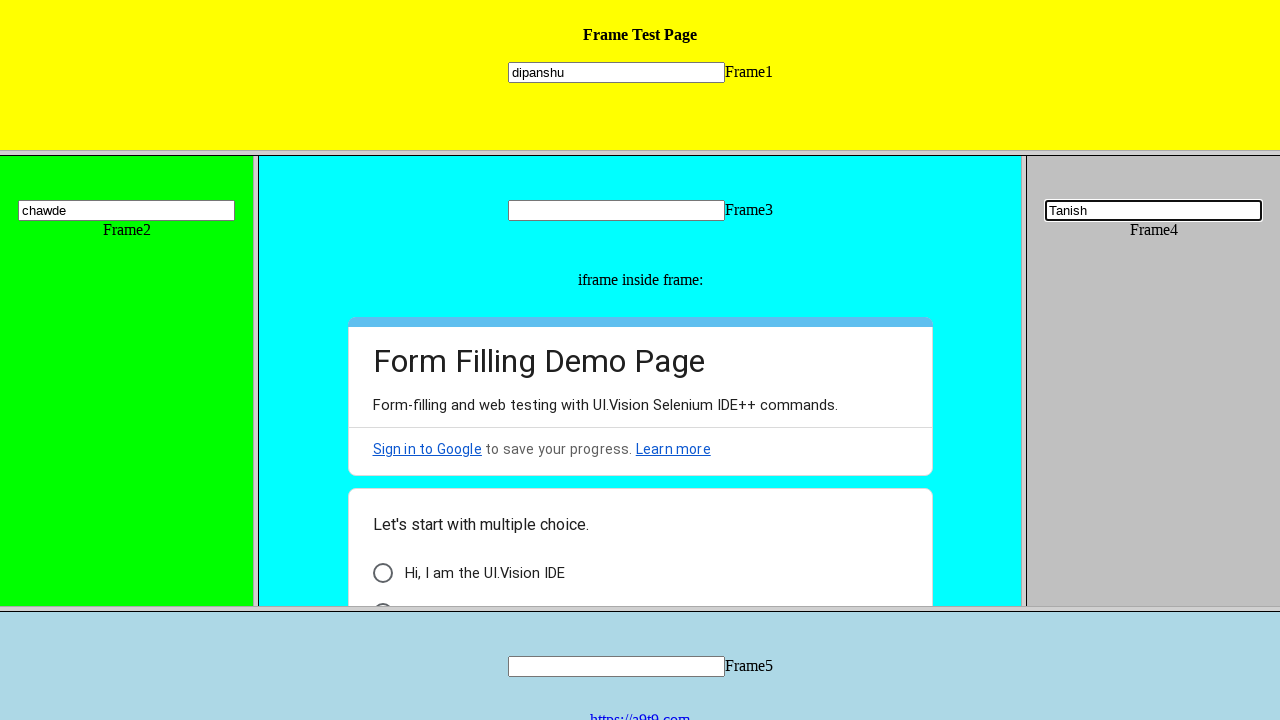

Filled input field in frame_3 with 'Neel' on [name="mytext3"]
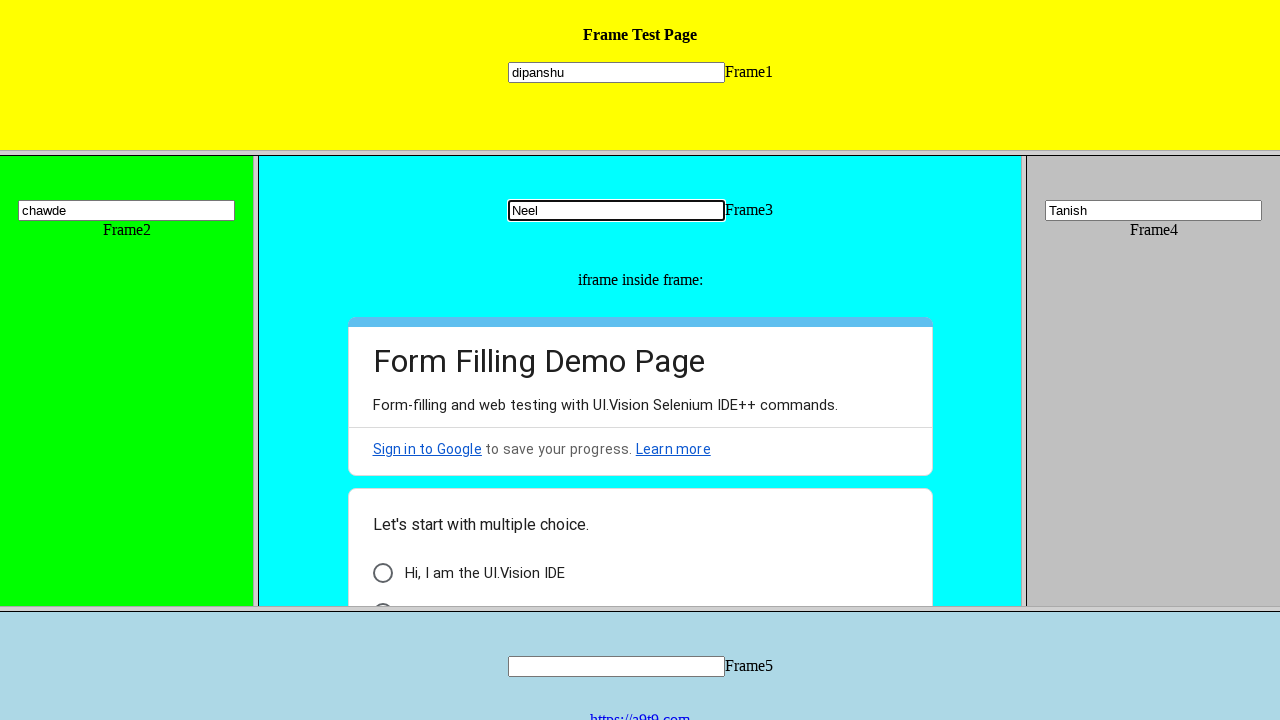

Clicked element with id 'i6' in child frame of frame_3 at (382, 573) on [id="i6"]
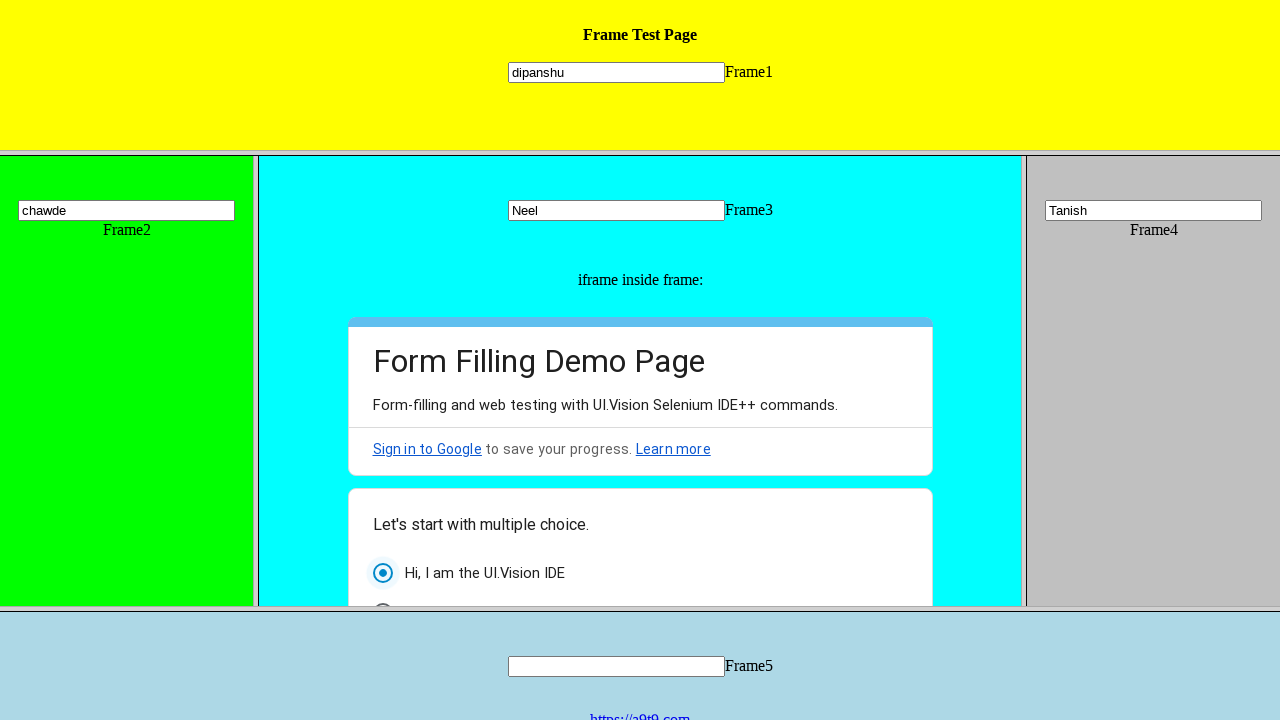

Clicked element with id 'i9' in child frame of frame_3 at (382, 596) on [id="i9"]
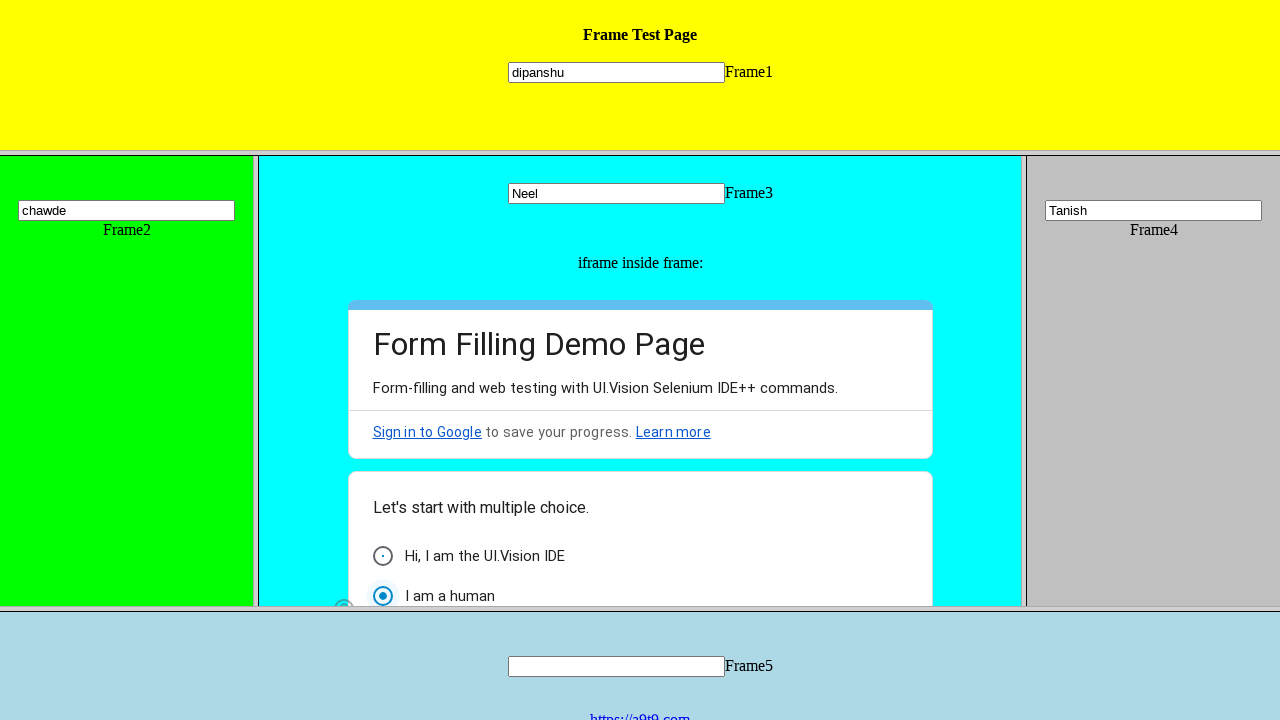

Waited 2000ms for actions to complete
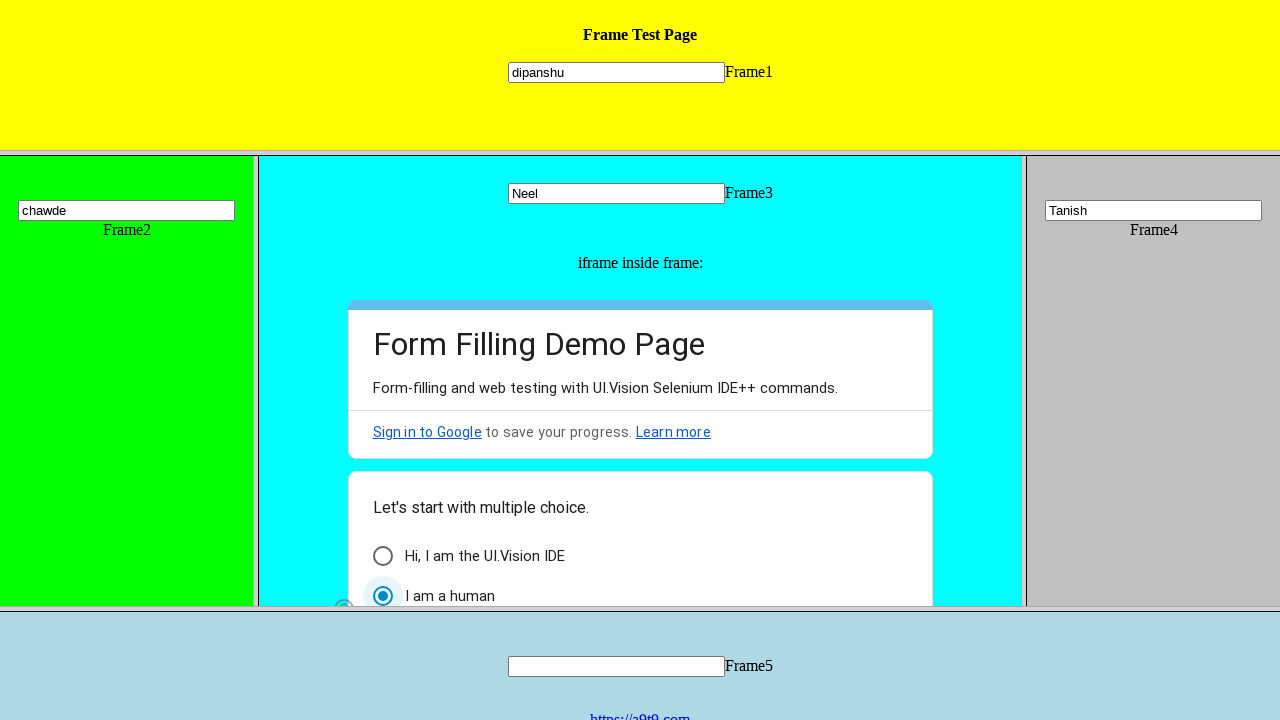

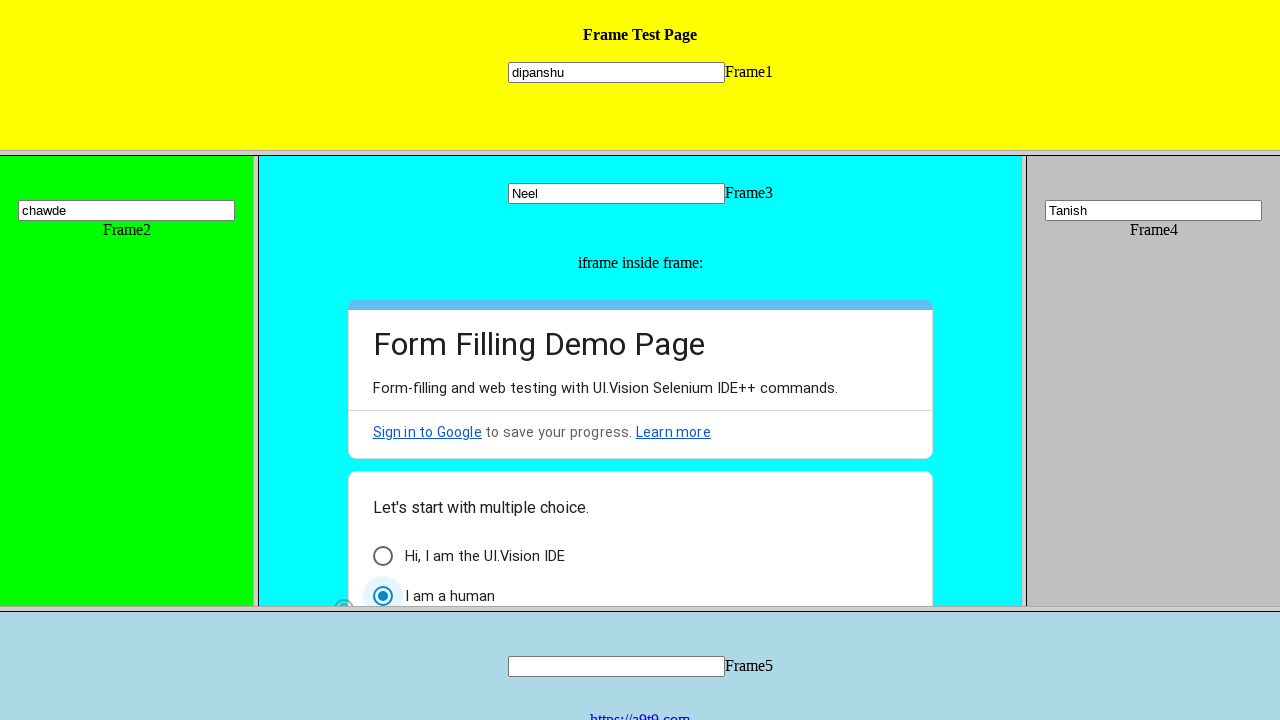